Tests dropdown/select element functionality by selecting options using three different methods: by index, by value, and by visible text.

Starting URL: http://the-internet.herokuapp.com/dropdown

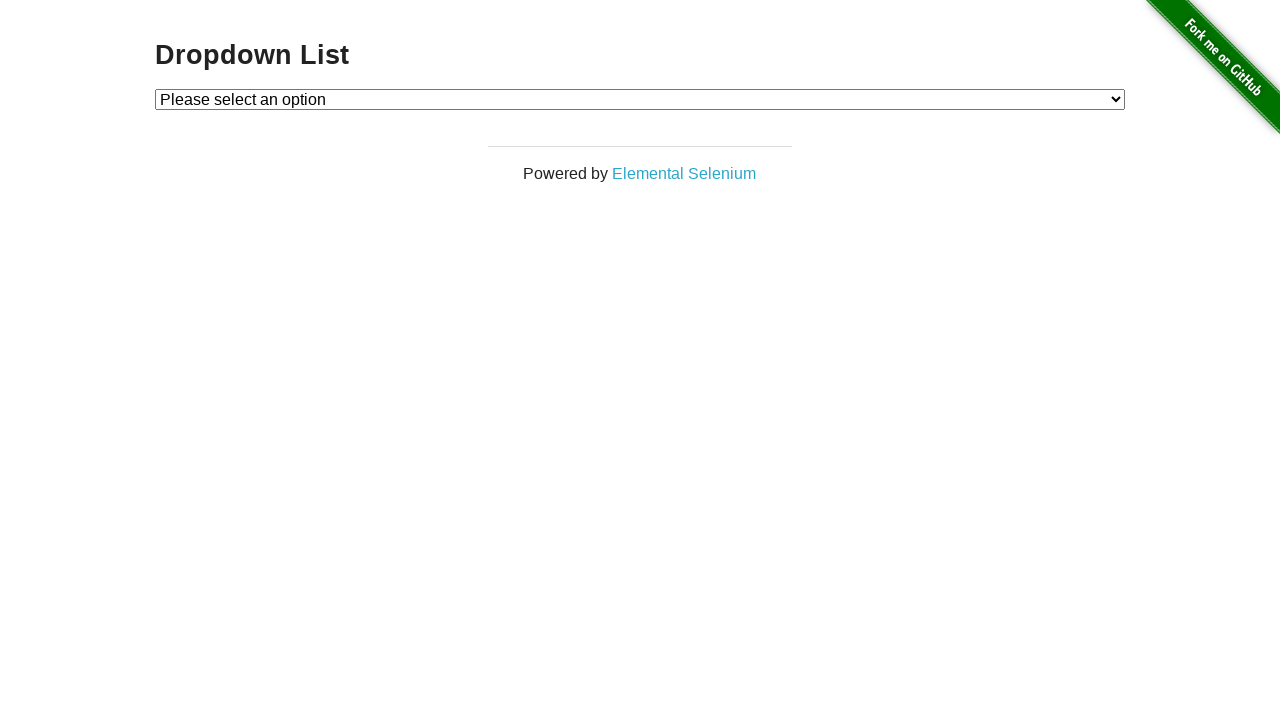

Waited for dropdown element to be visible
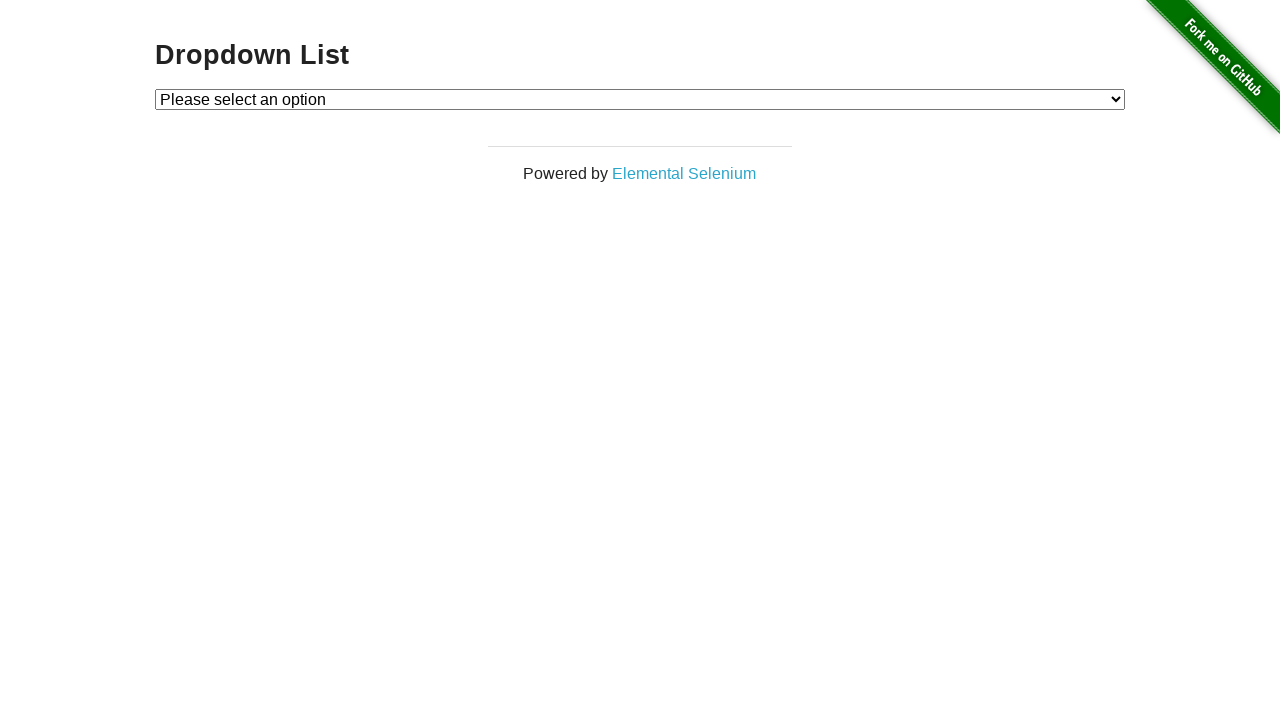

Selected dropdown option by index (index 1 = Option 1) on #dropdown
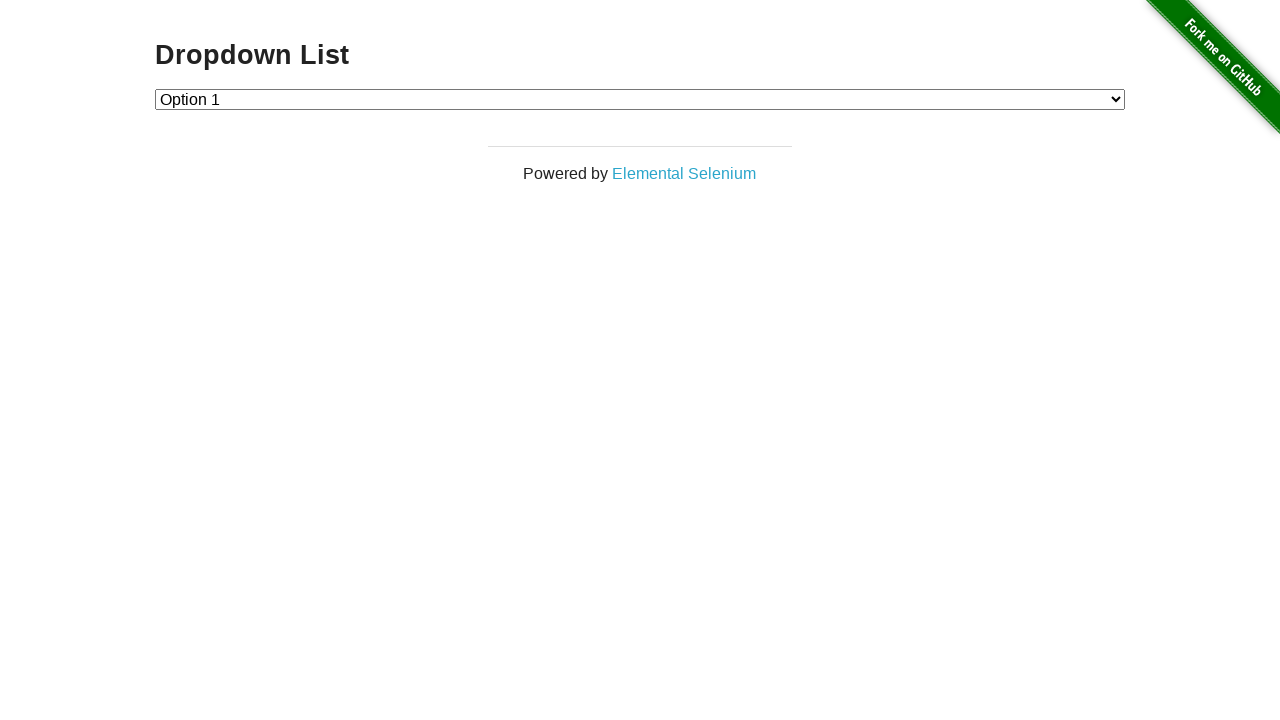

Selected dropdown option by value (value='2' = Option 2) on #dropdown
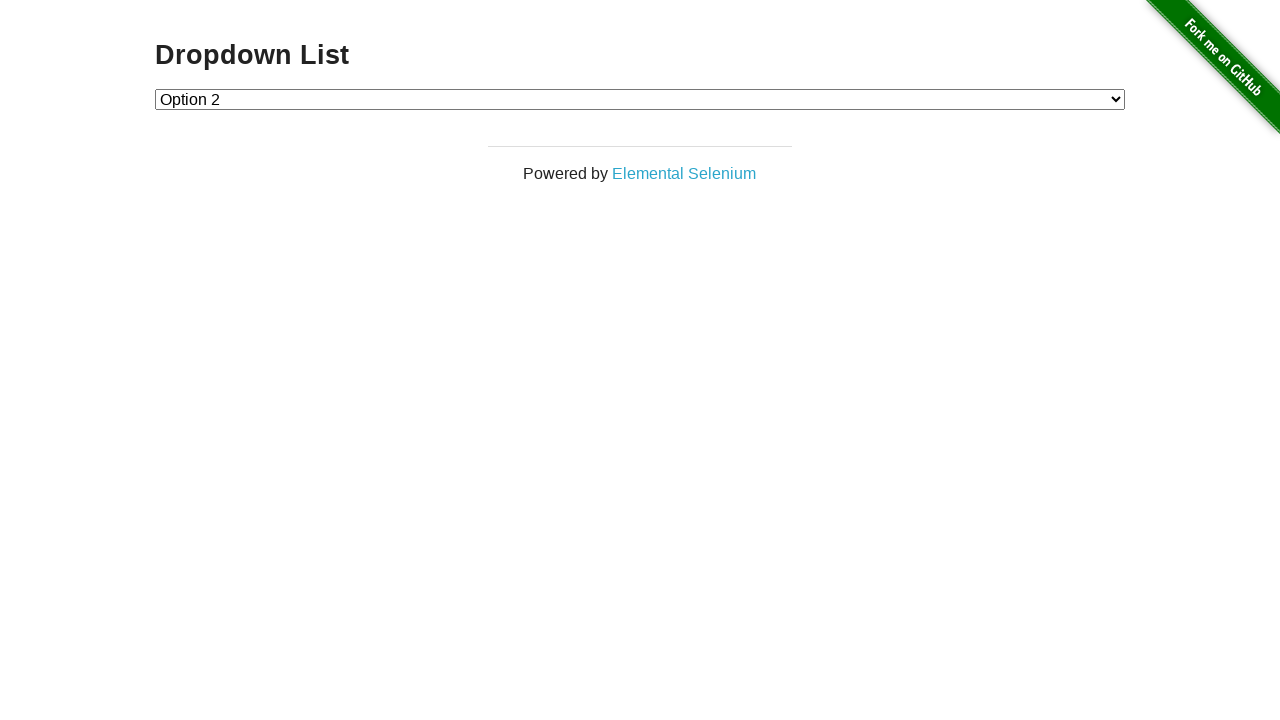

Selected dropdown option by visible text (Option 1) on #dropdown
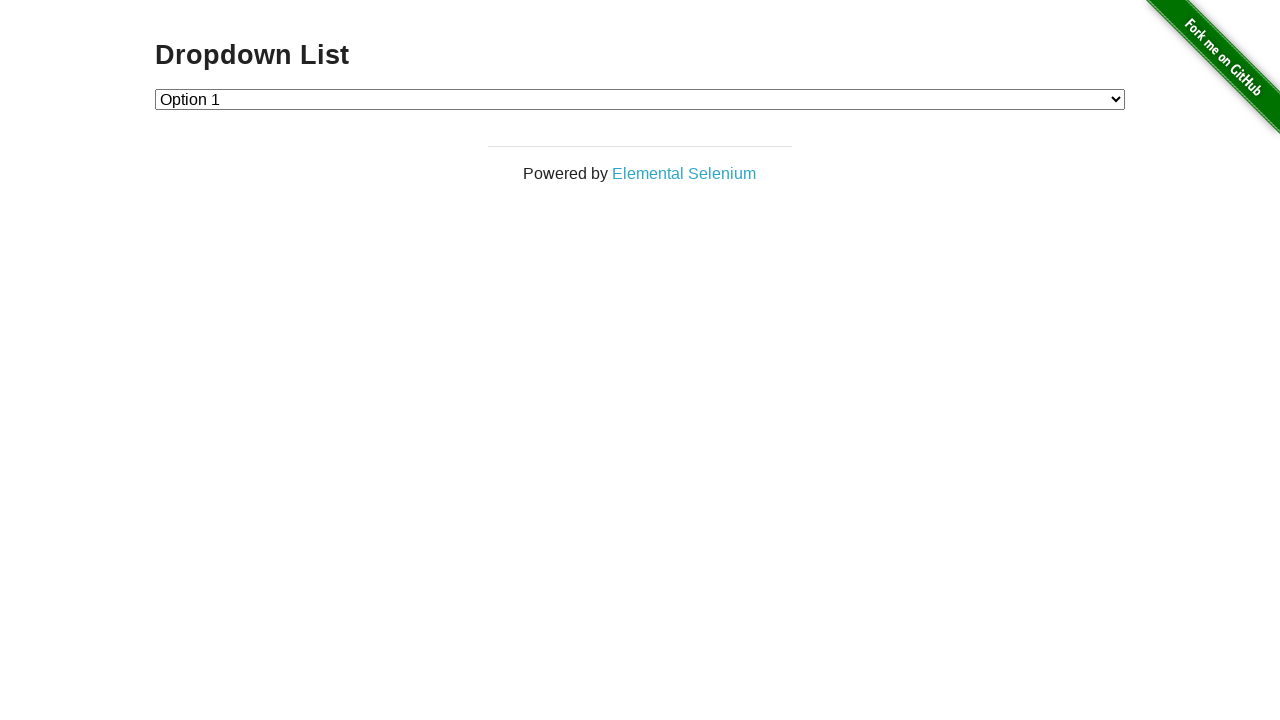

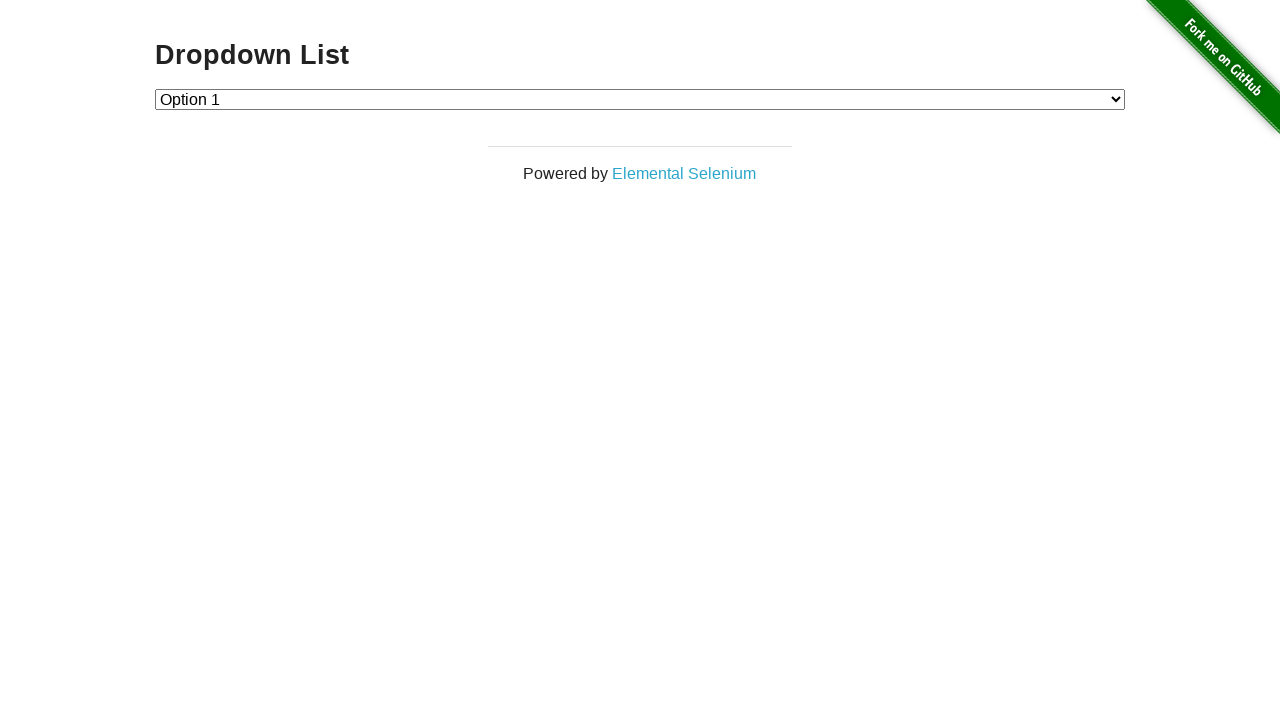